Tests a form submission by filling in full name, email, current address, and permanent address fields, then submitting the form

Starting URL: https://demoqa.com/text-box

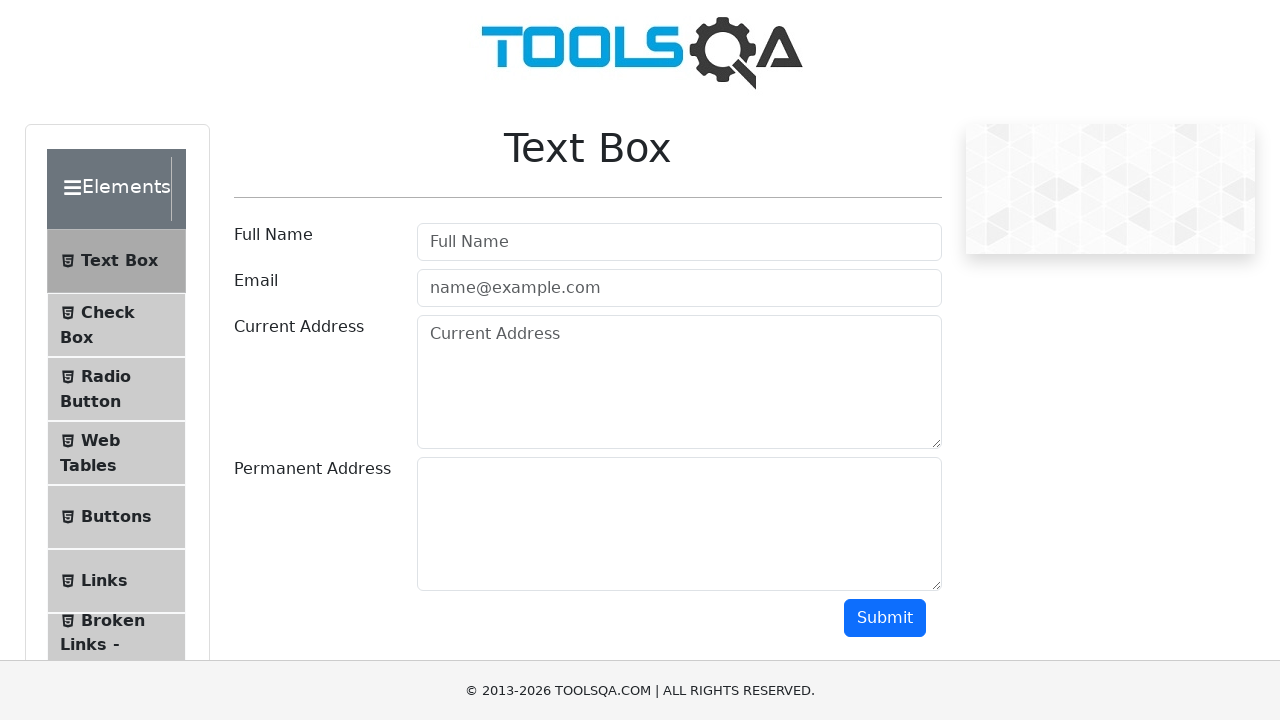

Filled full name field with 'John Dong' on #userName
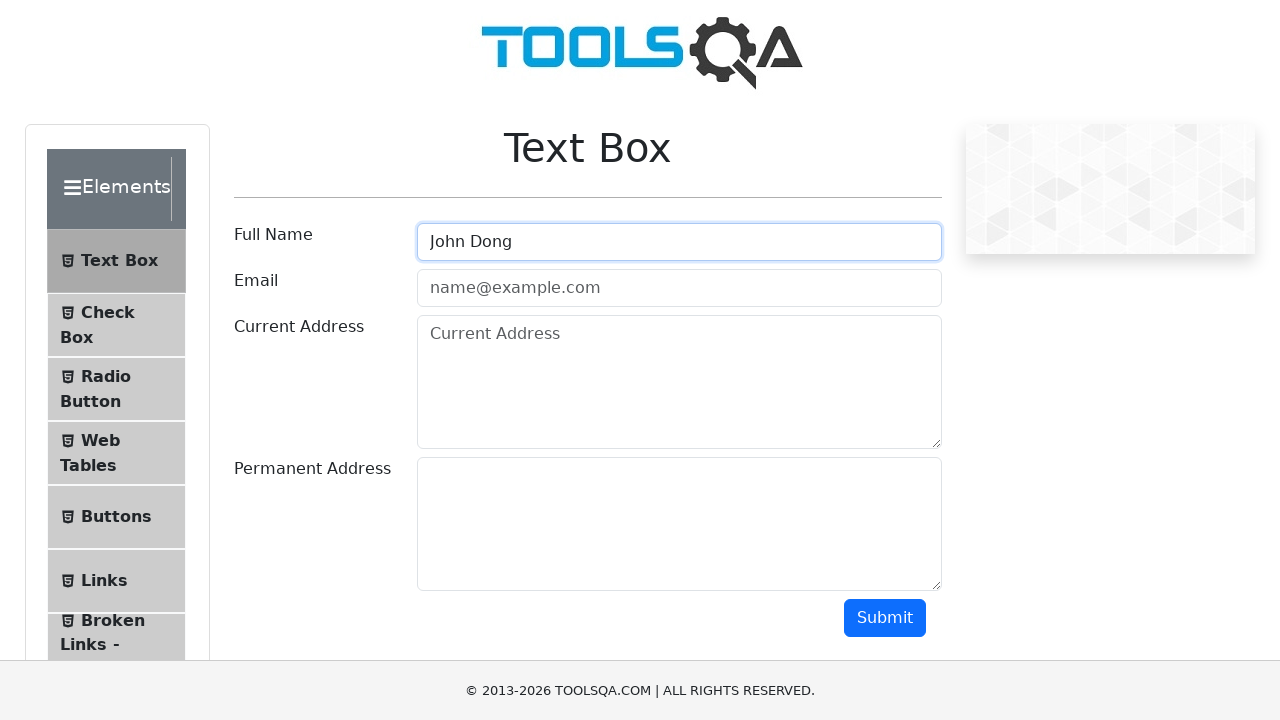

Filled email field with 'john@gmail.com' on #userEmail
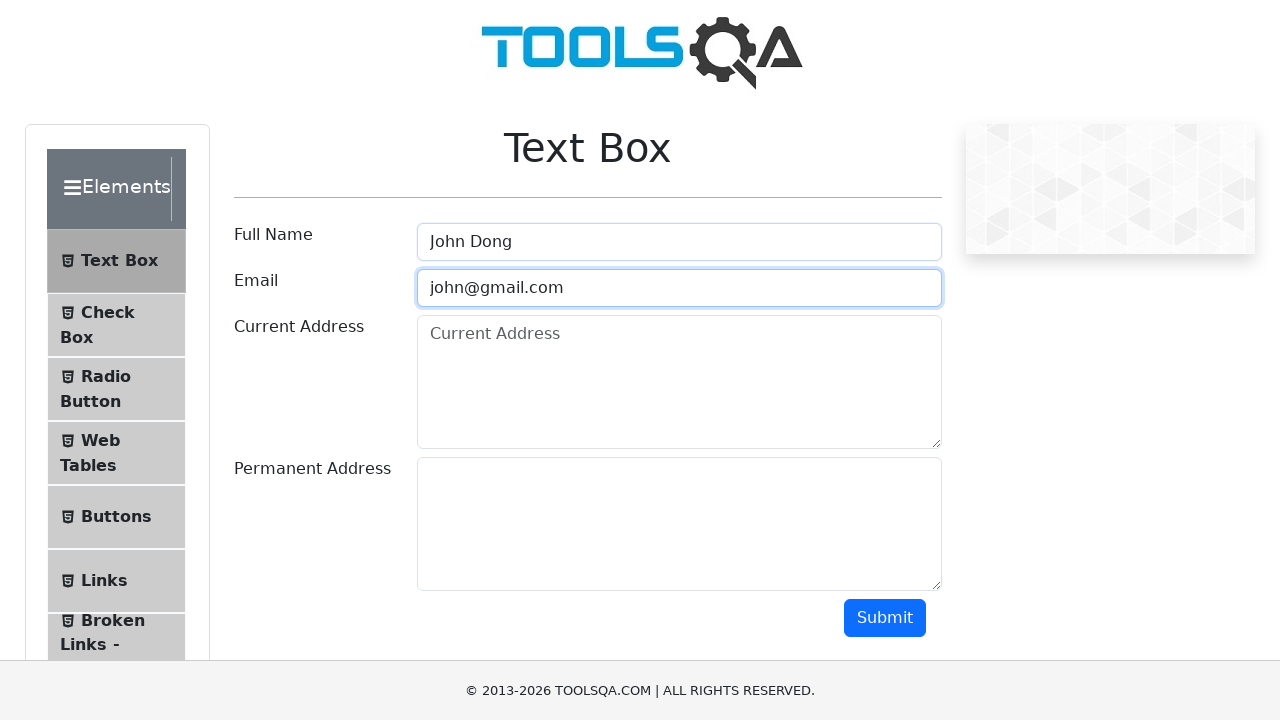

Filled current address field with Japanese address on #currentAddress
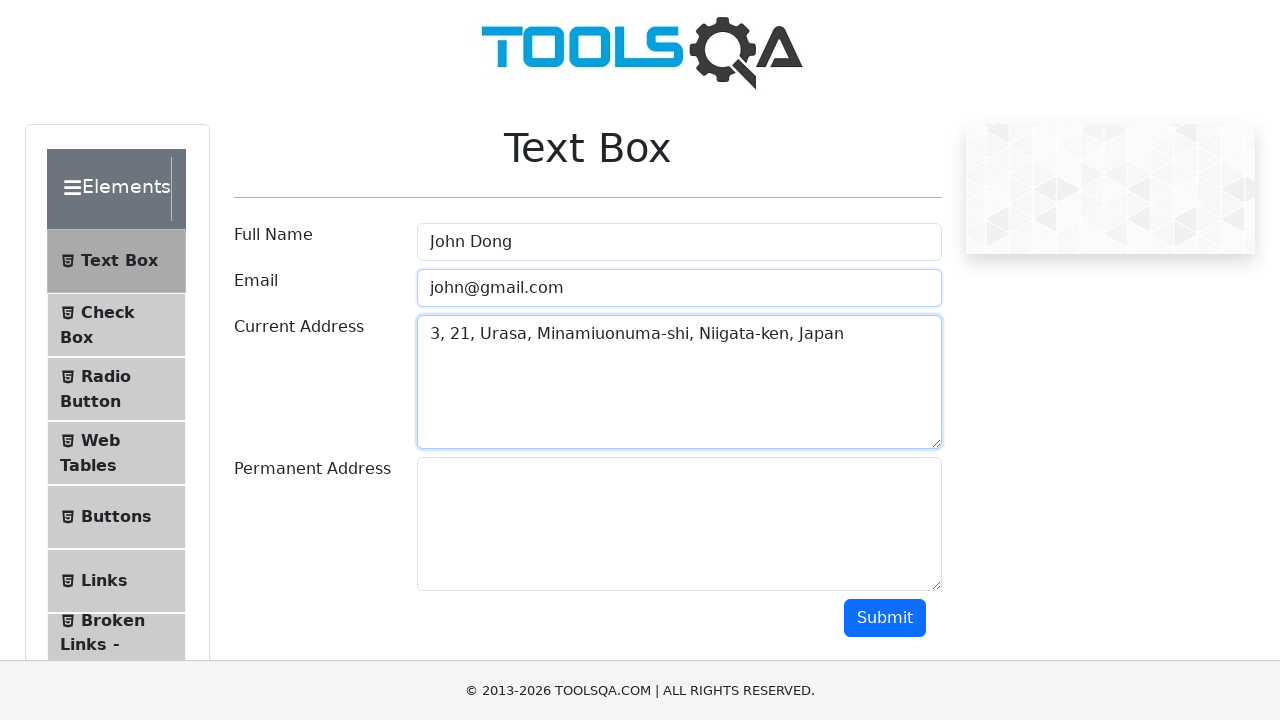

Filled permanent address field with Japanese address on #permanentAddress
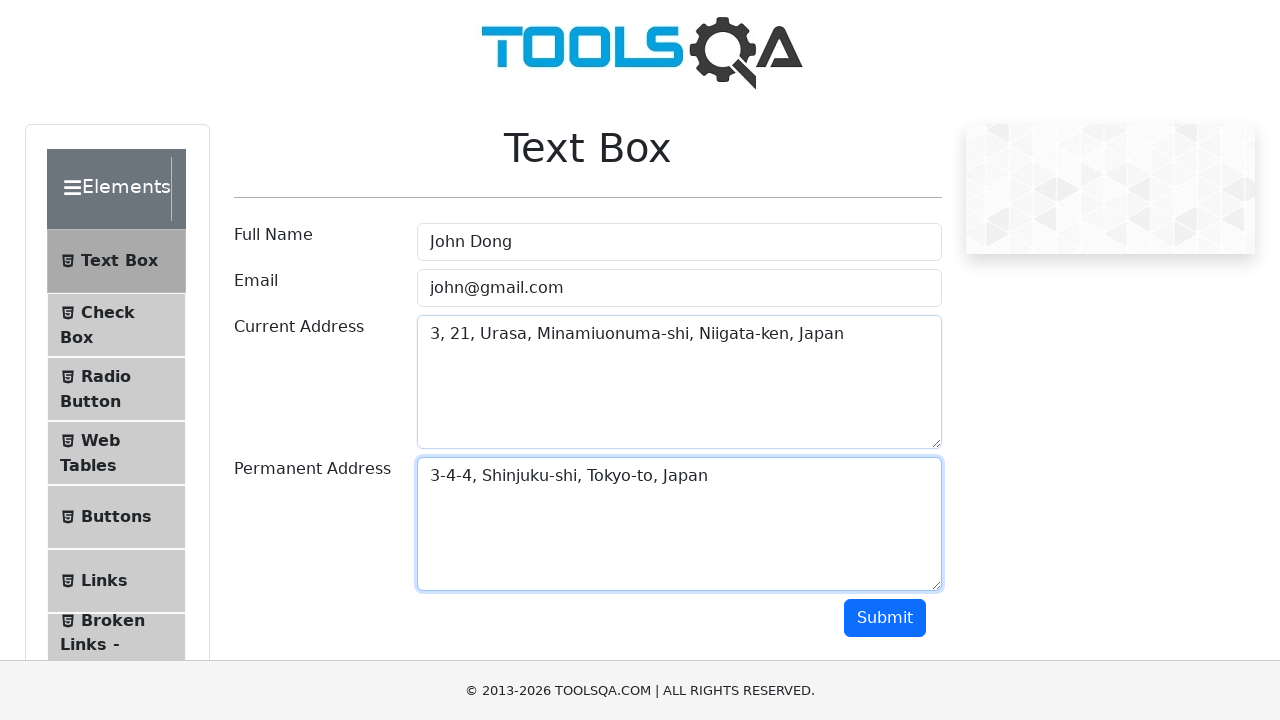

Clicked submit button to submit the form at (885, 618) on #submit
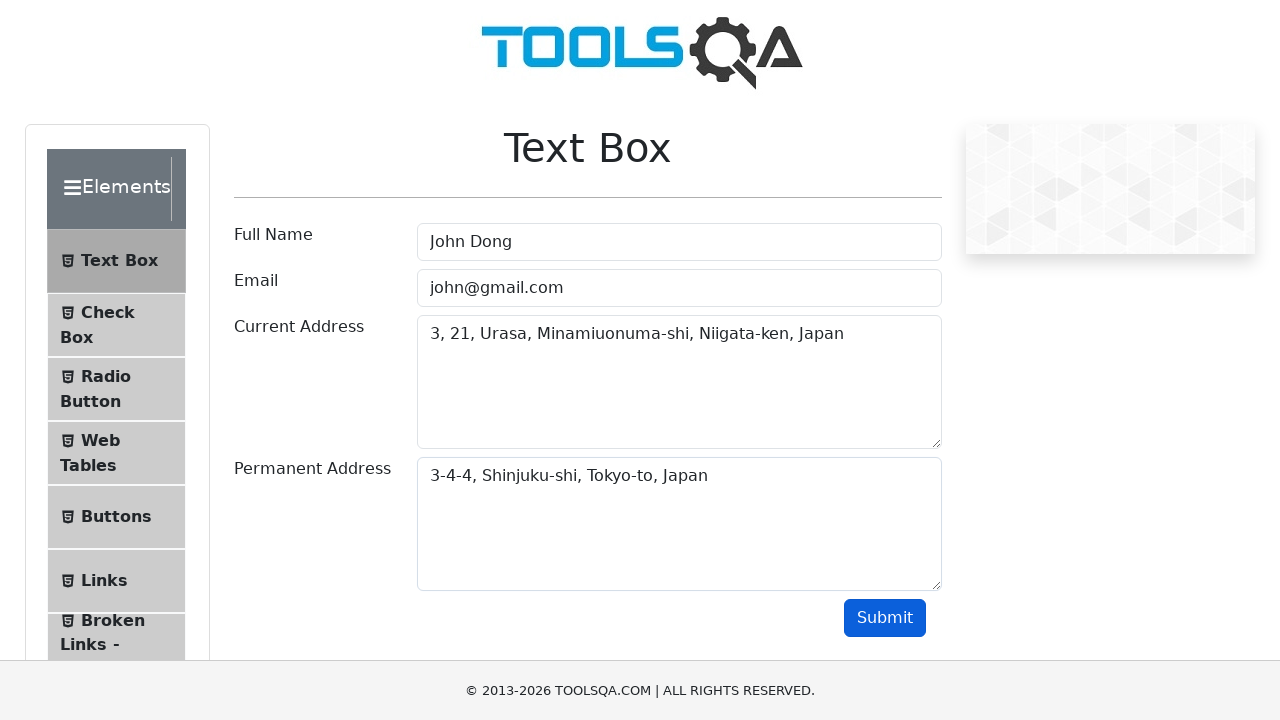

Form submission completed after 2 second wait
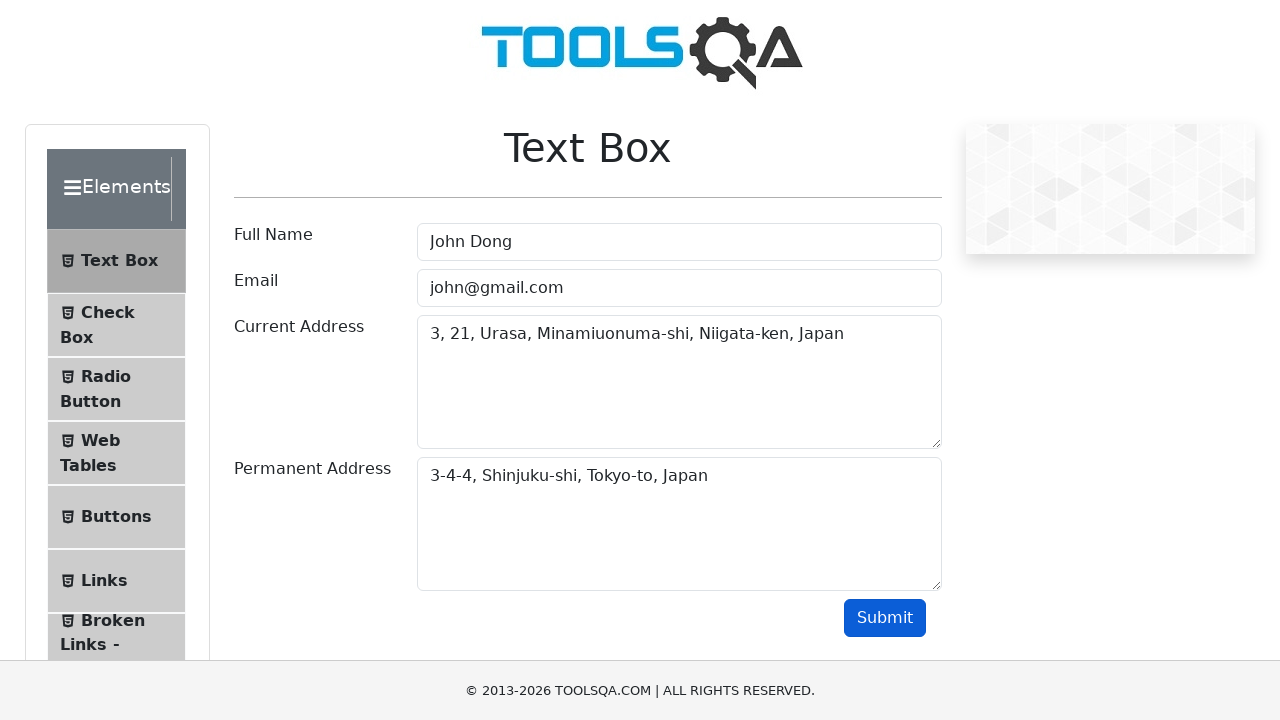

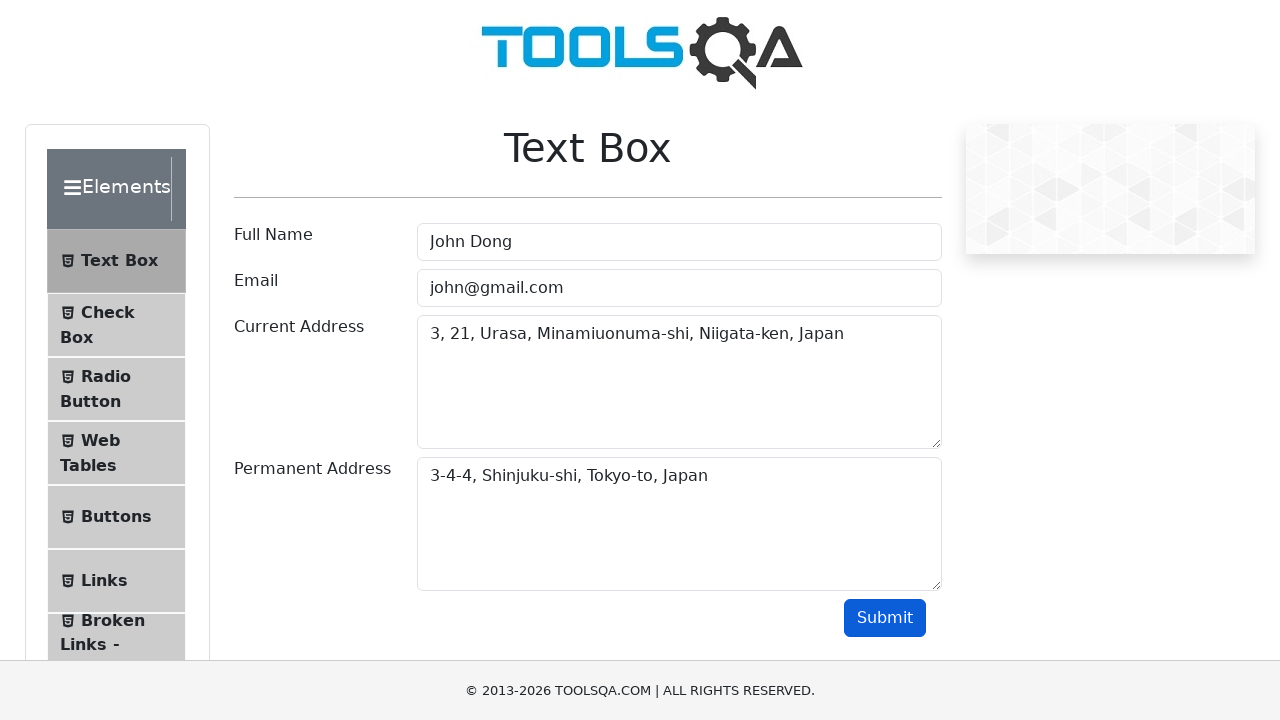